Tests interacting with Shadow DOM elements by scrolling to a specific div and typing into a nested shadow root input field

Starting URL: https://selectorshub.com/xpath-practice-page/

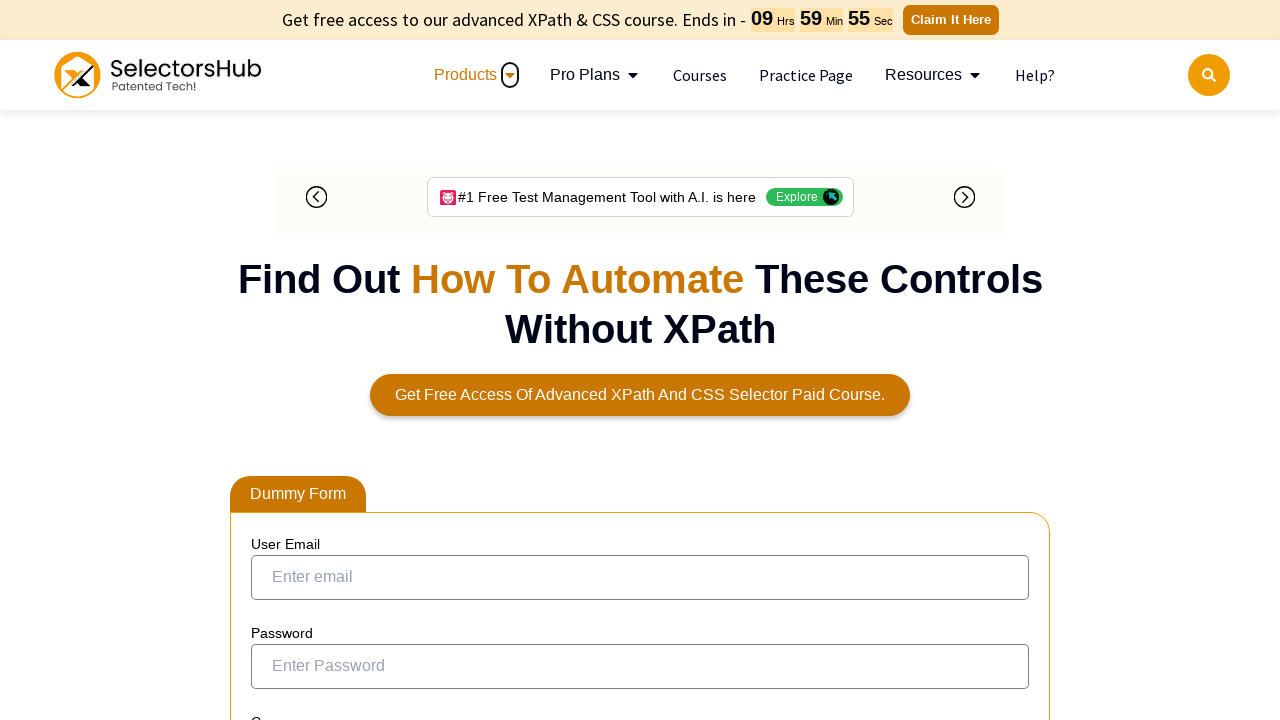

Scrolled jackPart div into view
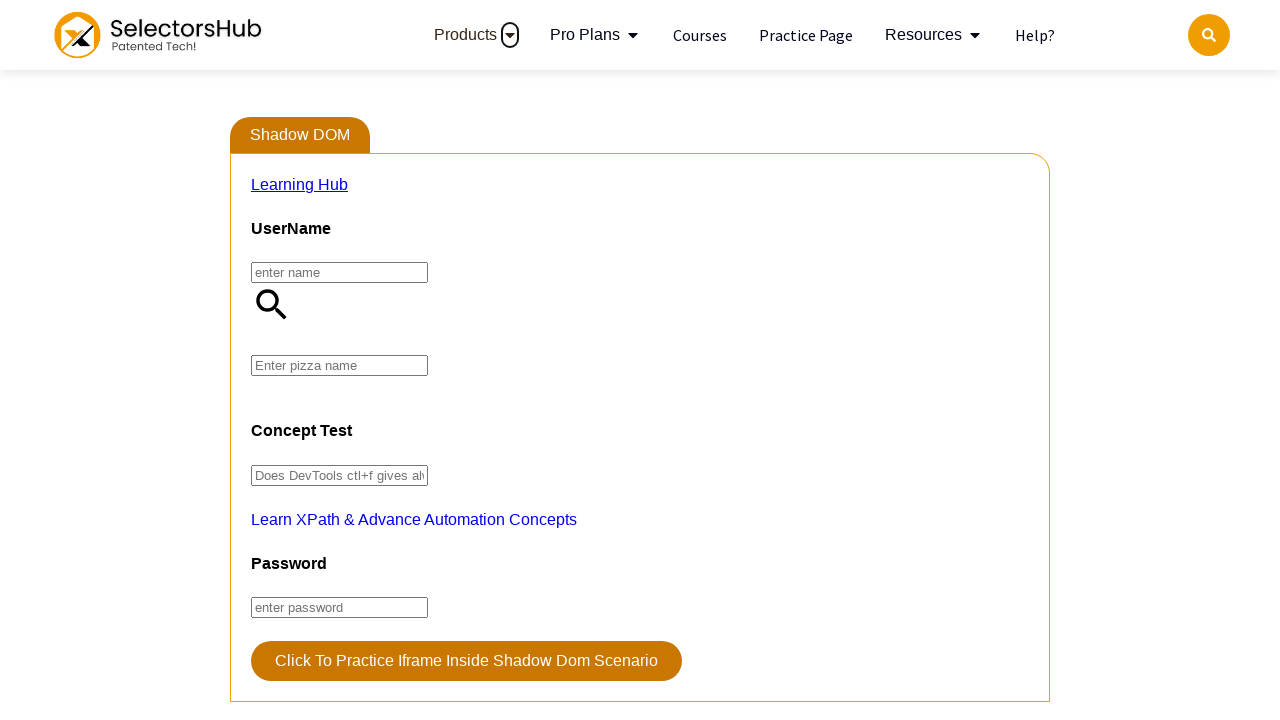

Waited 1000ms for scroll animation to complete
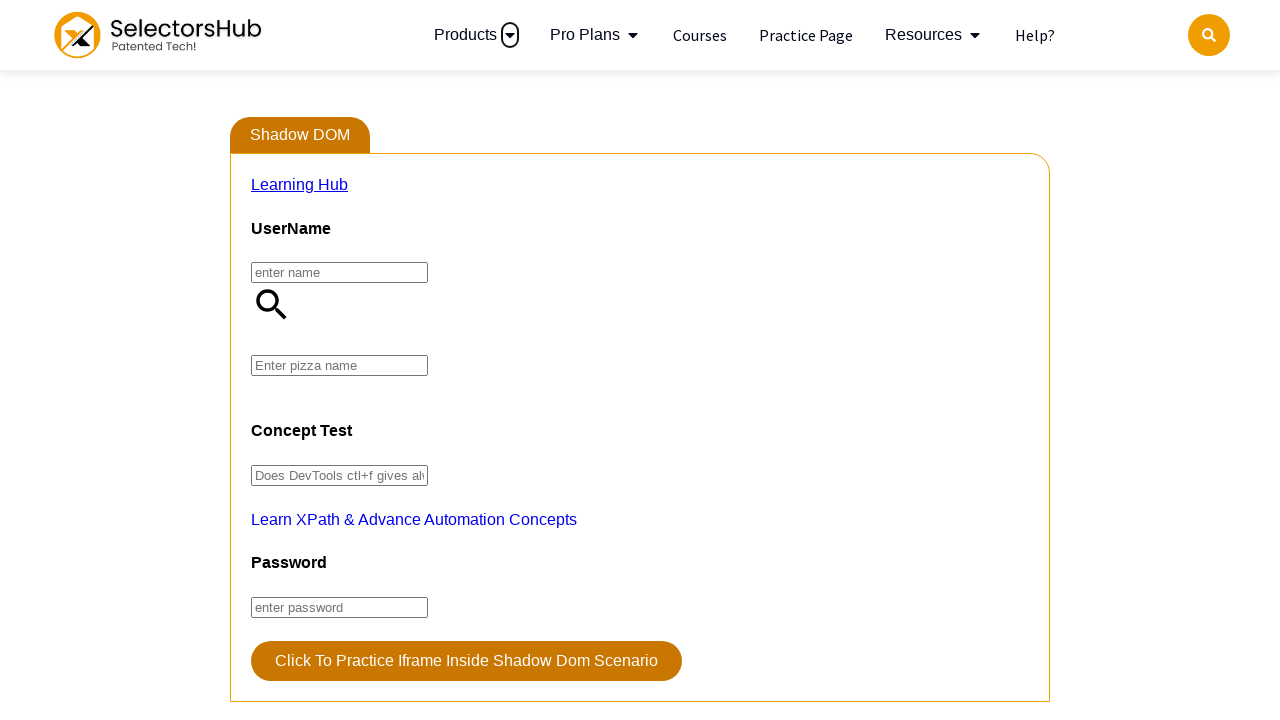

Located pizza input field in nested shadow DOM
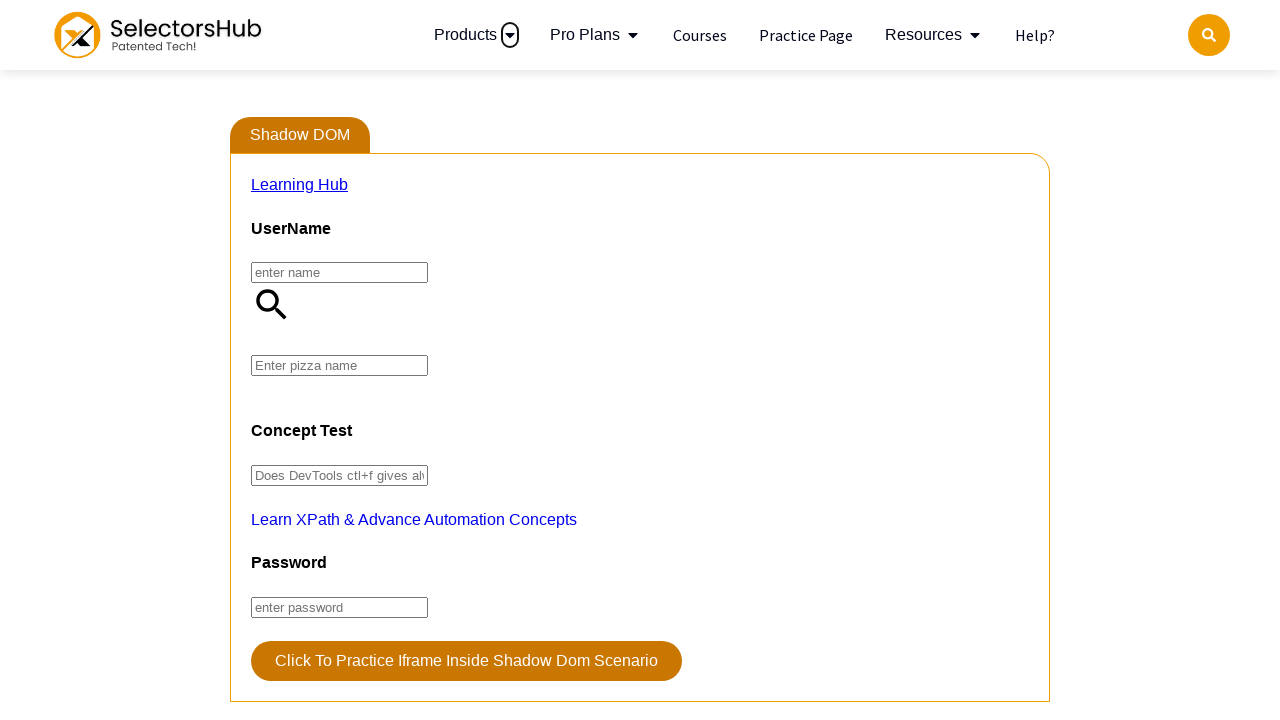

Set pizza input value to 'Farmhouse' using JavaScript evaluation
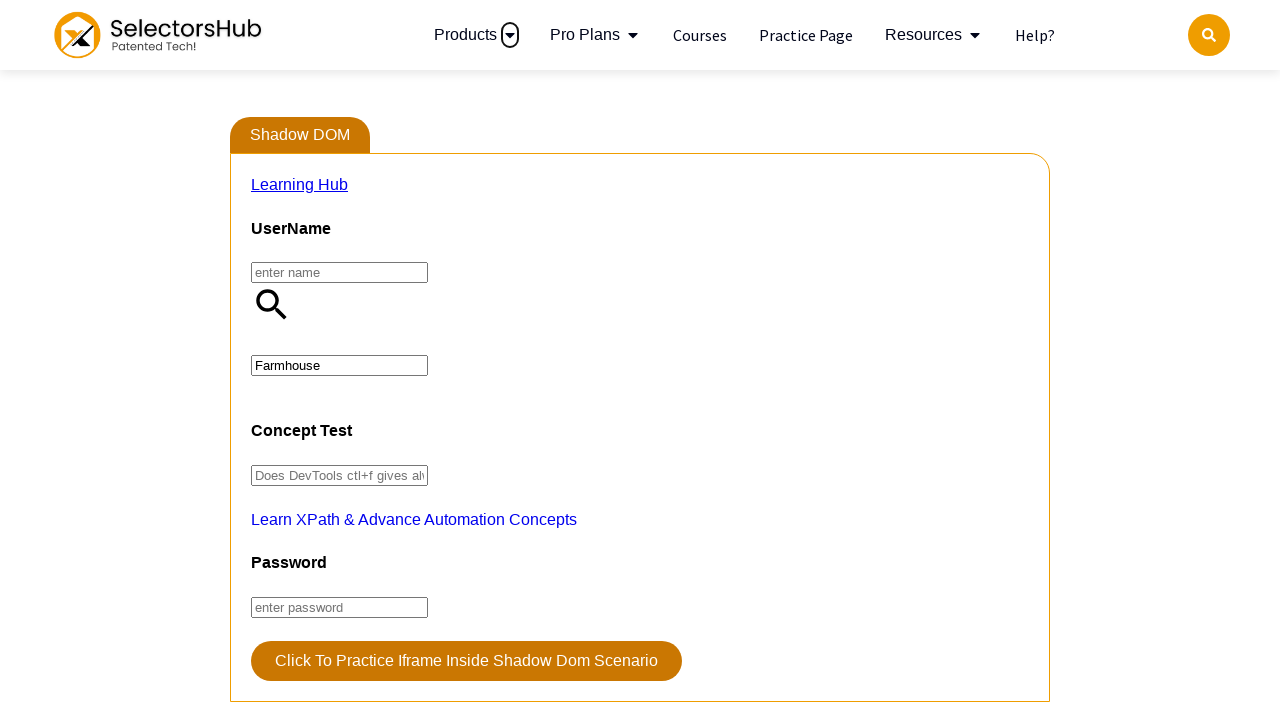

Dispatched input event on pizza field to register value change
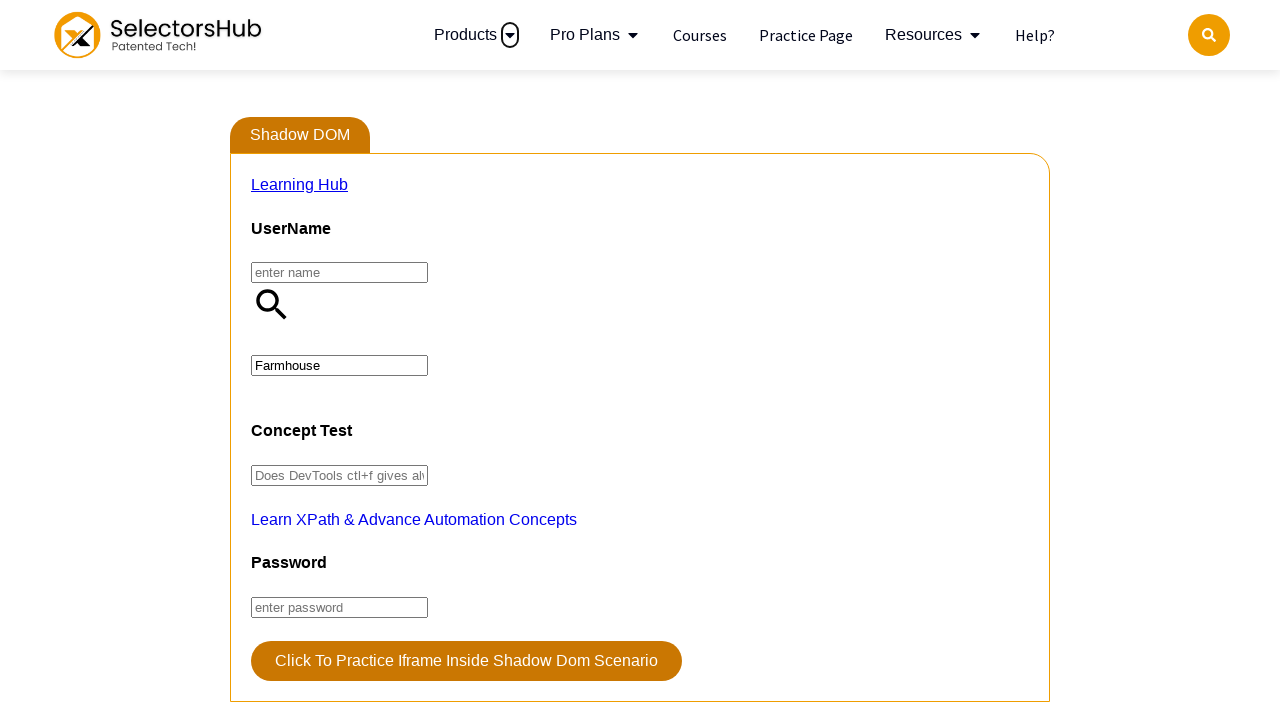

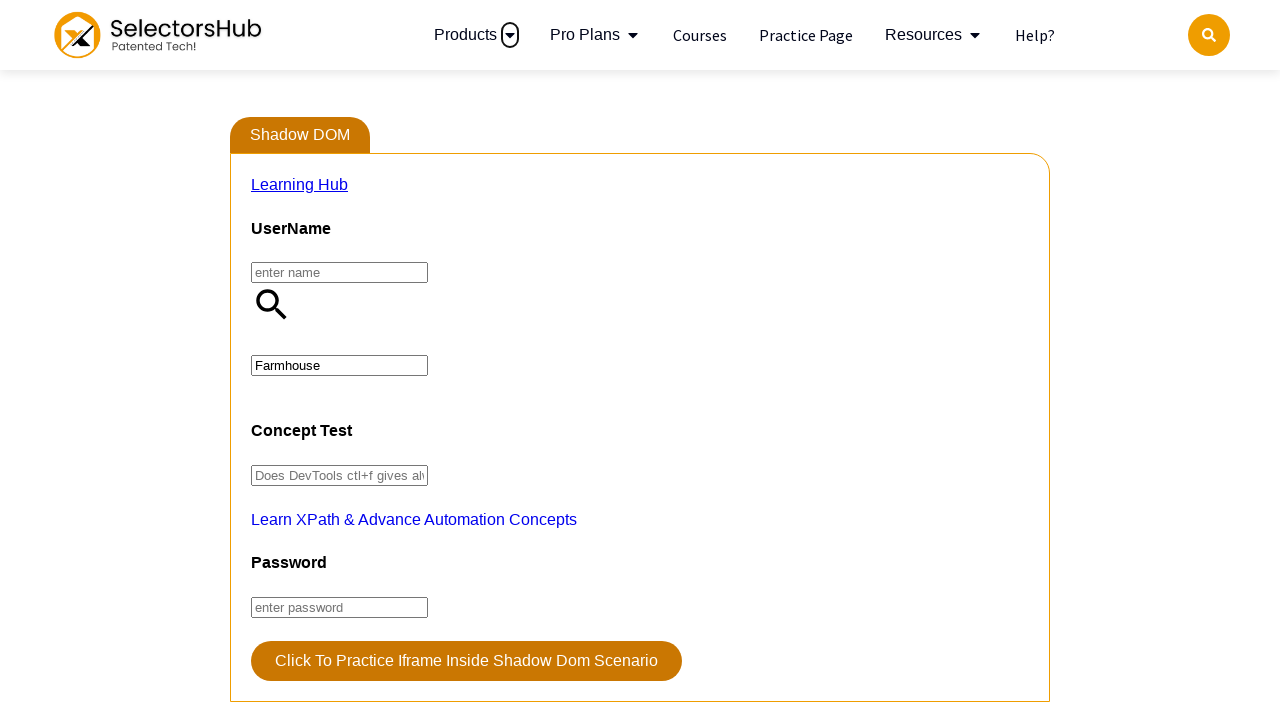